Tests JavaScript dialog handling by clicking buttons that trigger JS Alert, Confirm, and Prompt dialogs, accepting them and verifying the results

Starting URL: https://the-internet.herokuapp.com/javascript_alerts

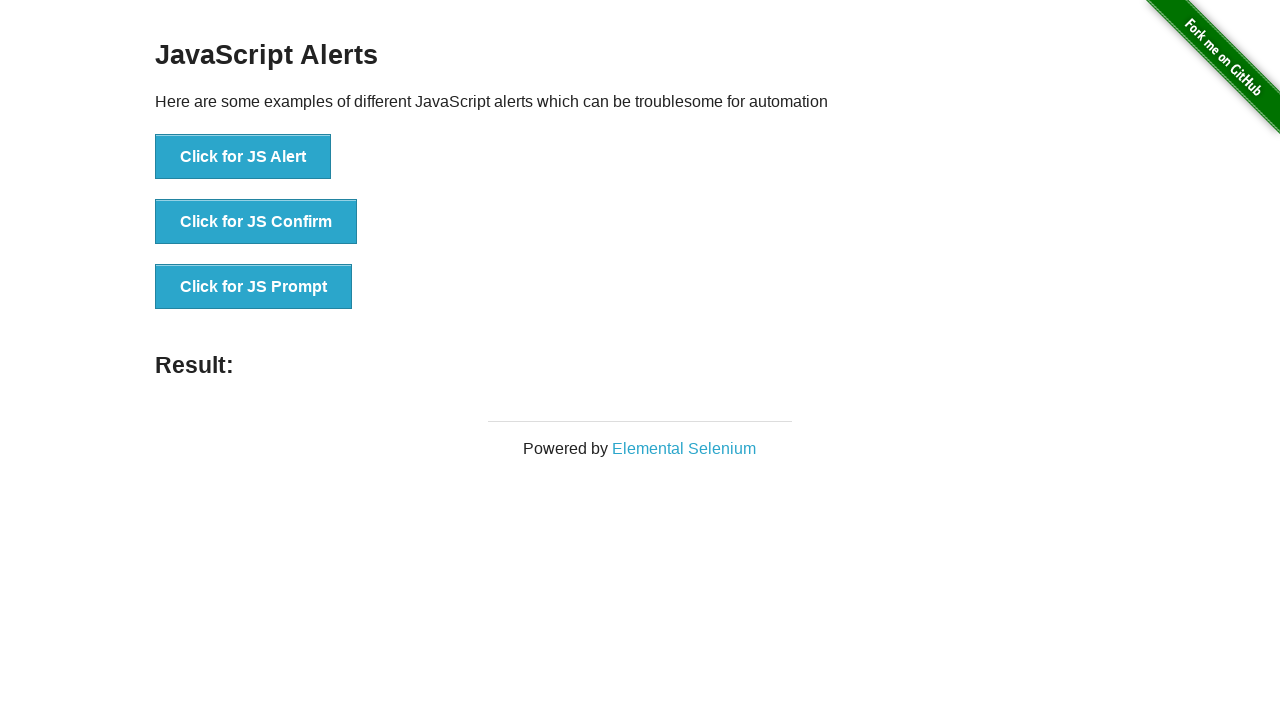

Set up dialog handler to accept all dialogs with custom message for prompts
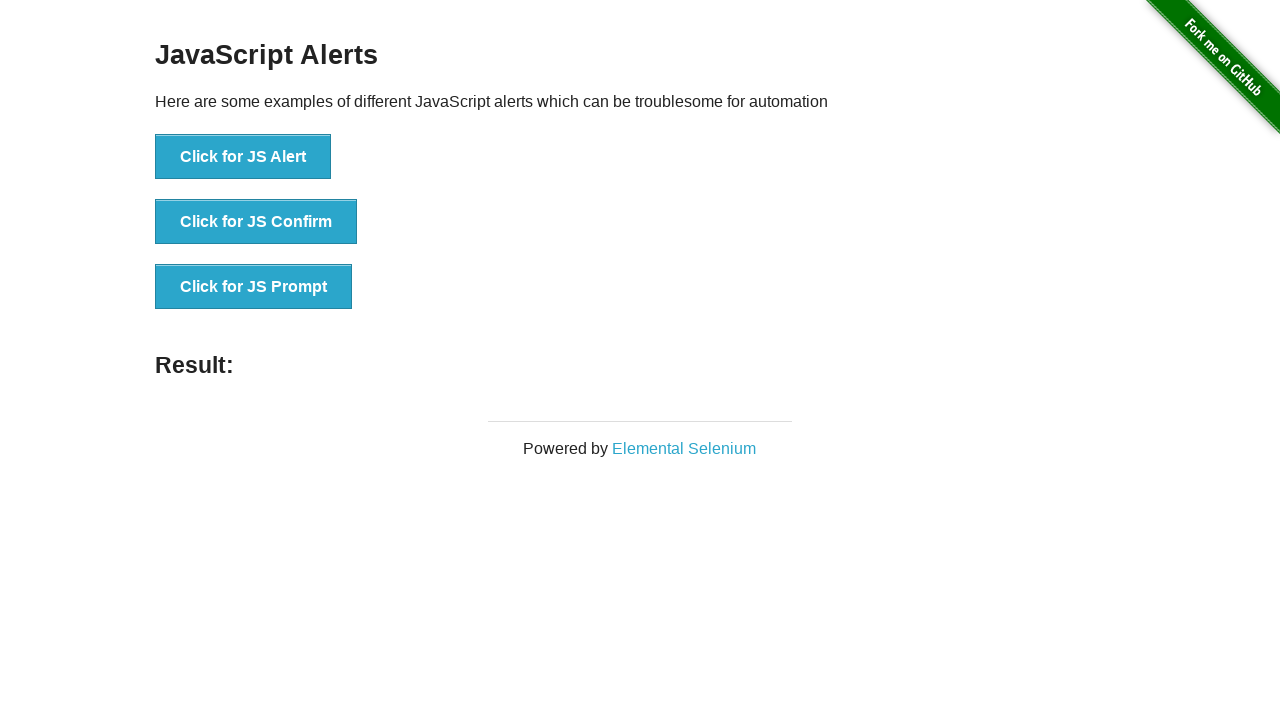

Clicked JS Alert button at (243, 157) on text=Click for JS Alert
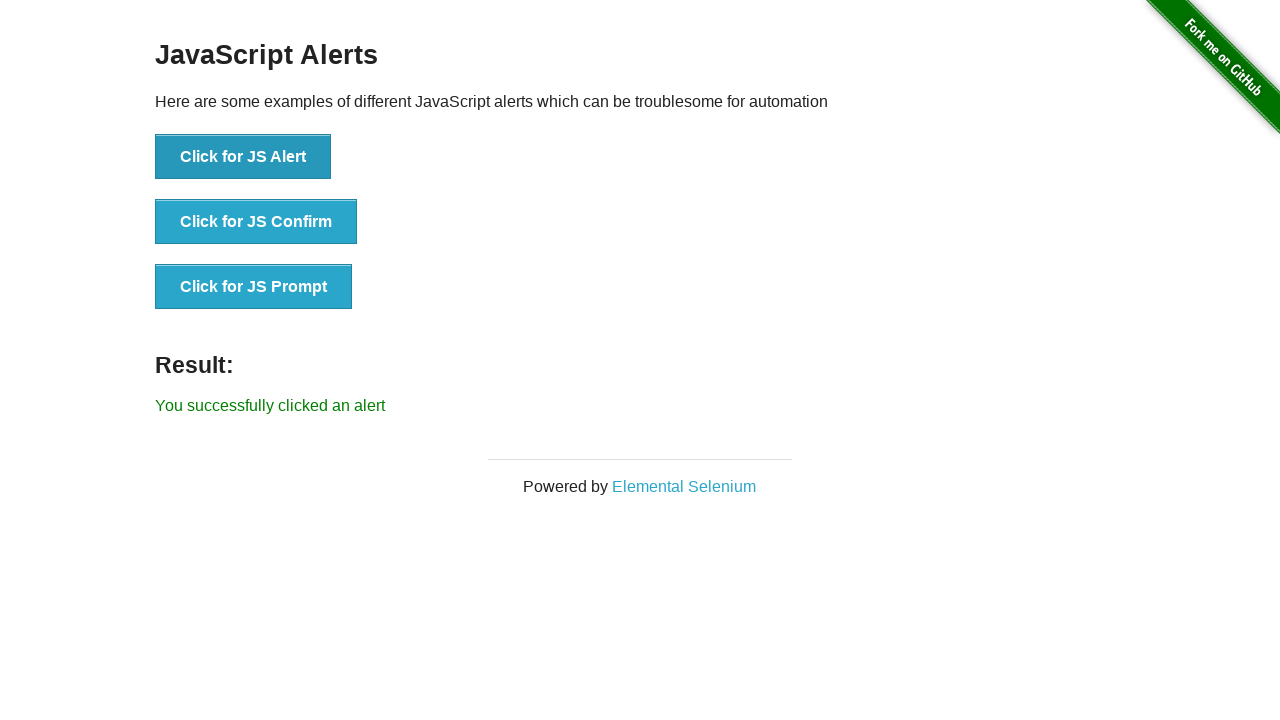

Waited for result element to appear after JS Alert
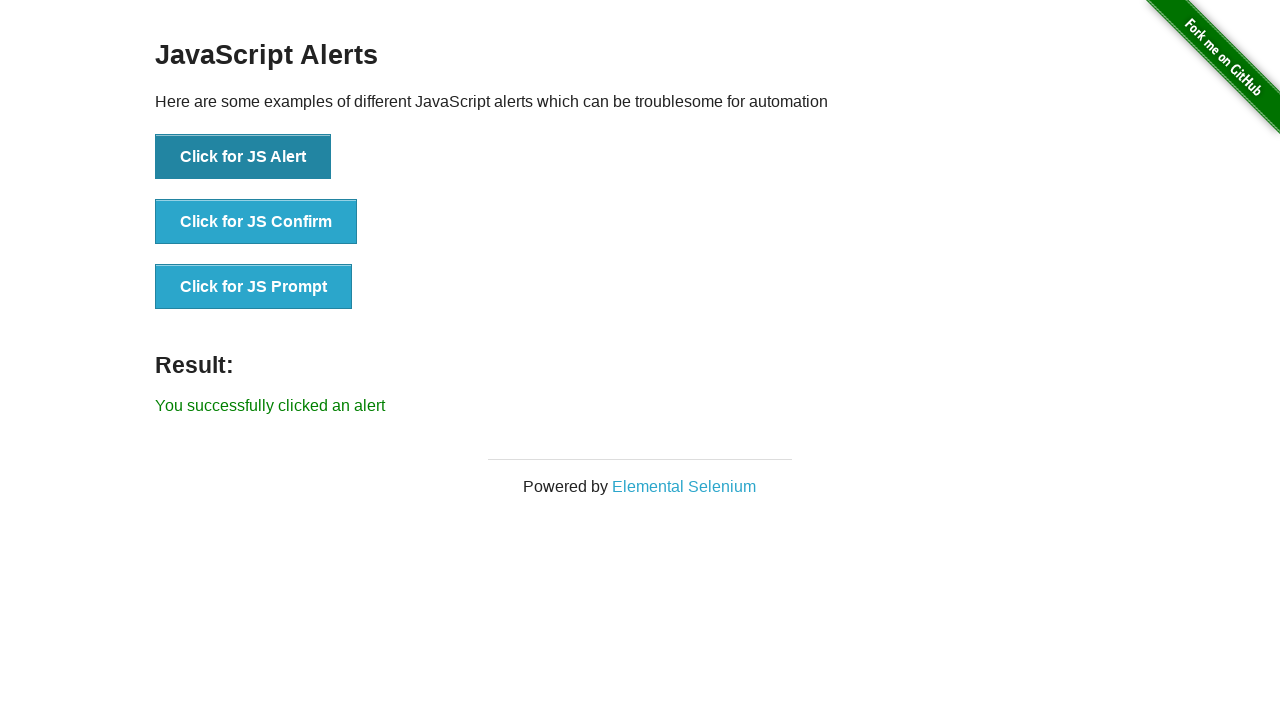

Clicked JS Confirm button at (256, 222) on text=Click for JS Confirm
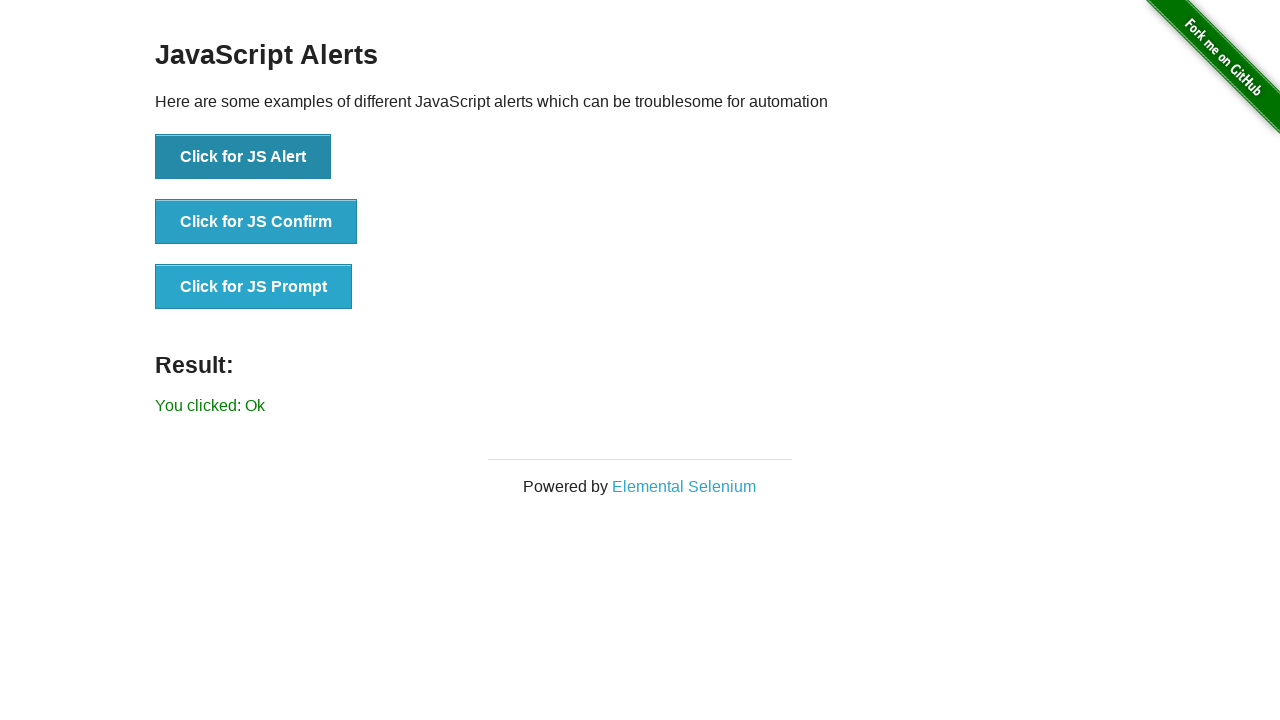

Waited for result element to update after JS Confirm
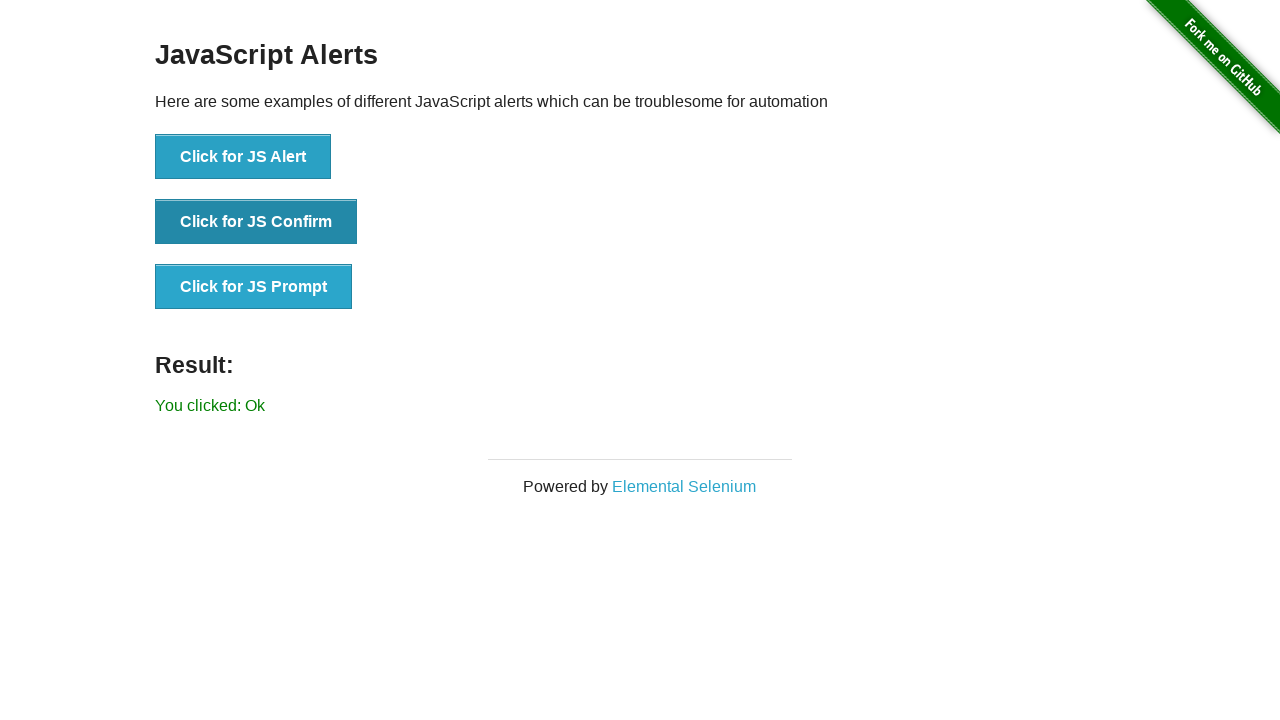

Clicked JS Prompt button at (254, 287) on text=Click for JS Prompt
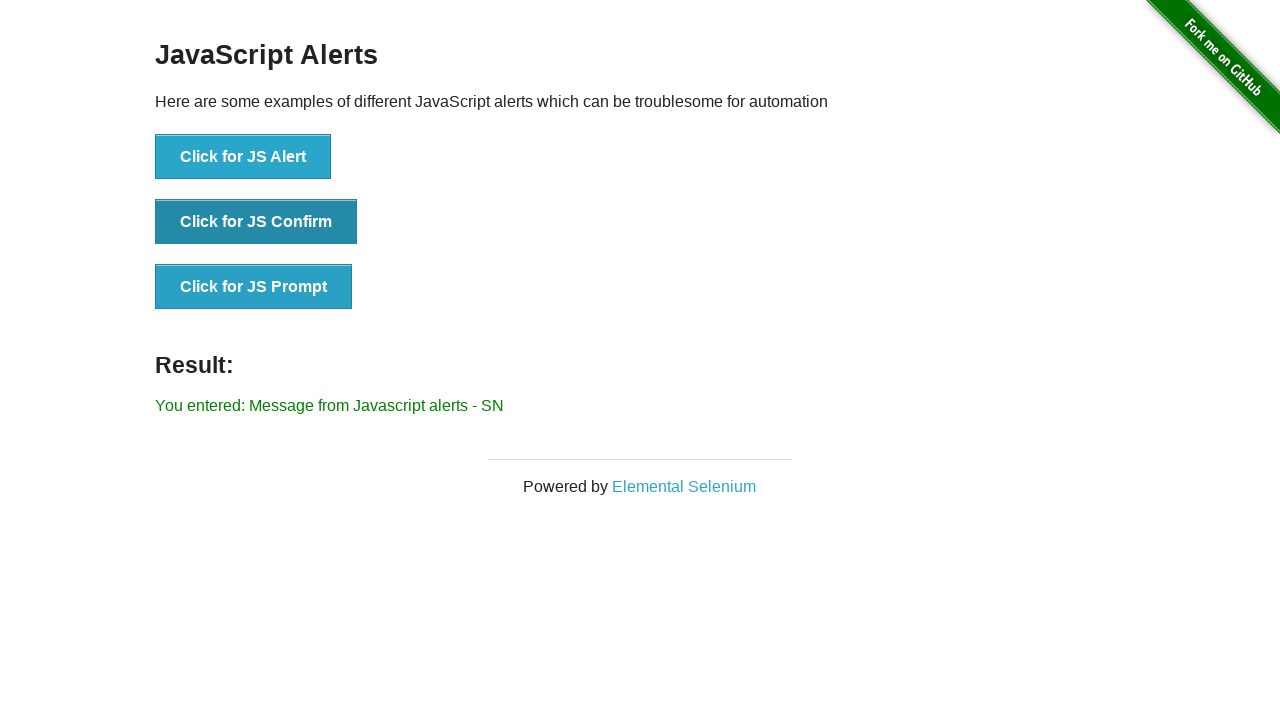

Waited for result element to update after JS Prompt
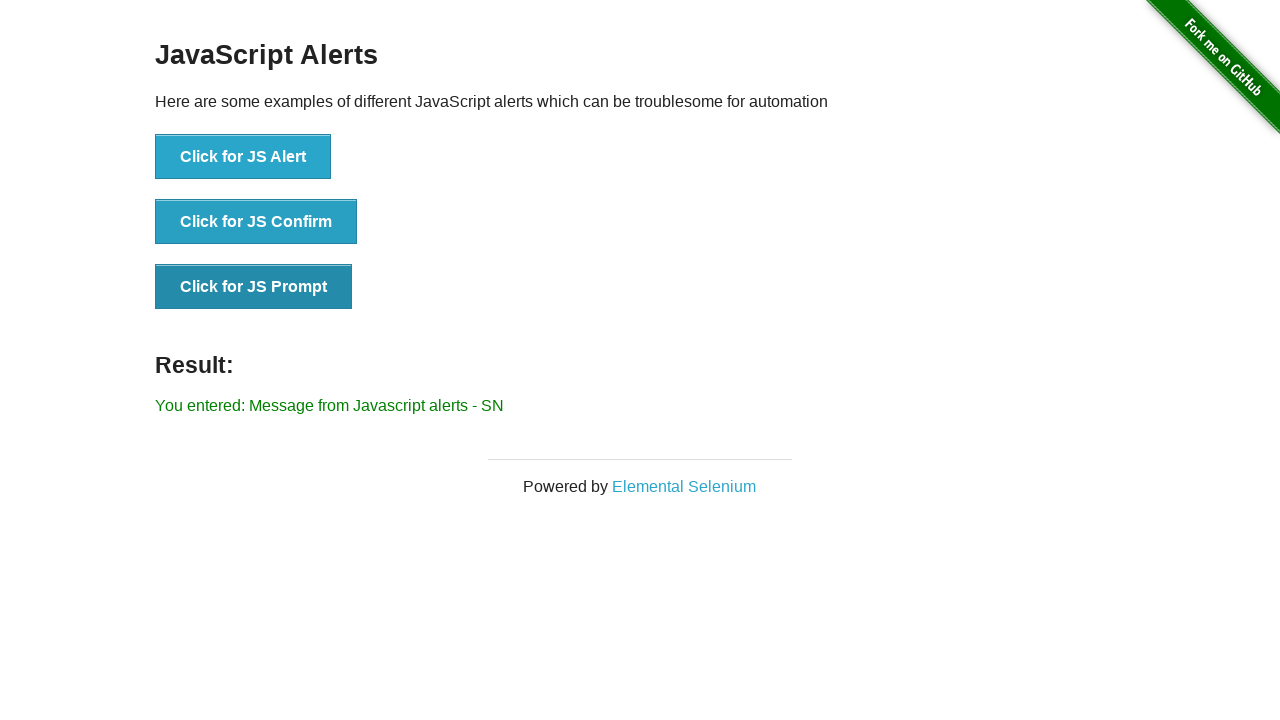

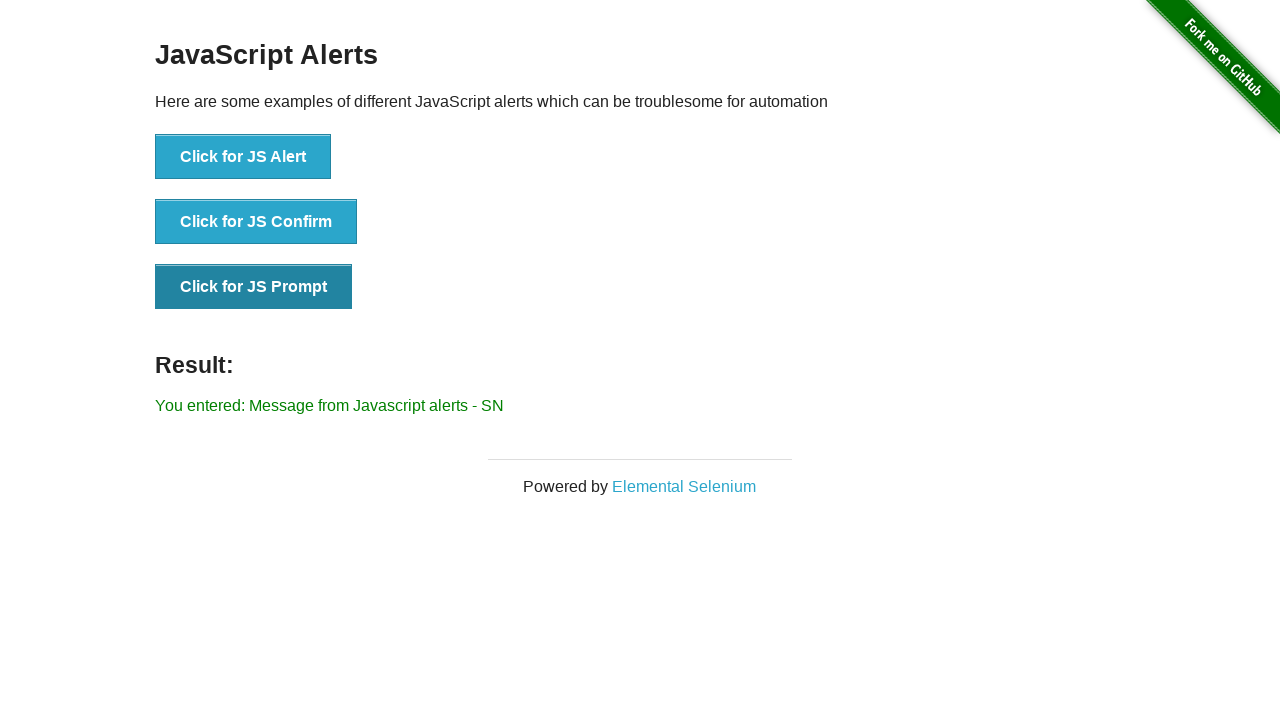